Tests adding multiple elements on the Herokuapp add/remove elements page by clicking Add Element three times

Starting URL: https://the-internet.herokuapp.com/

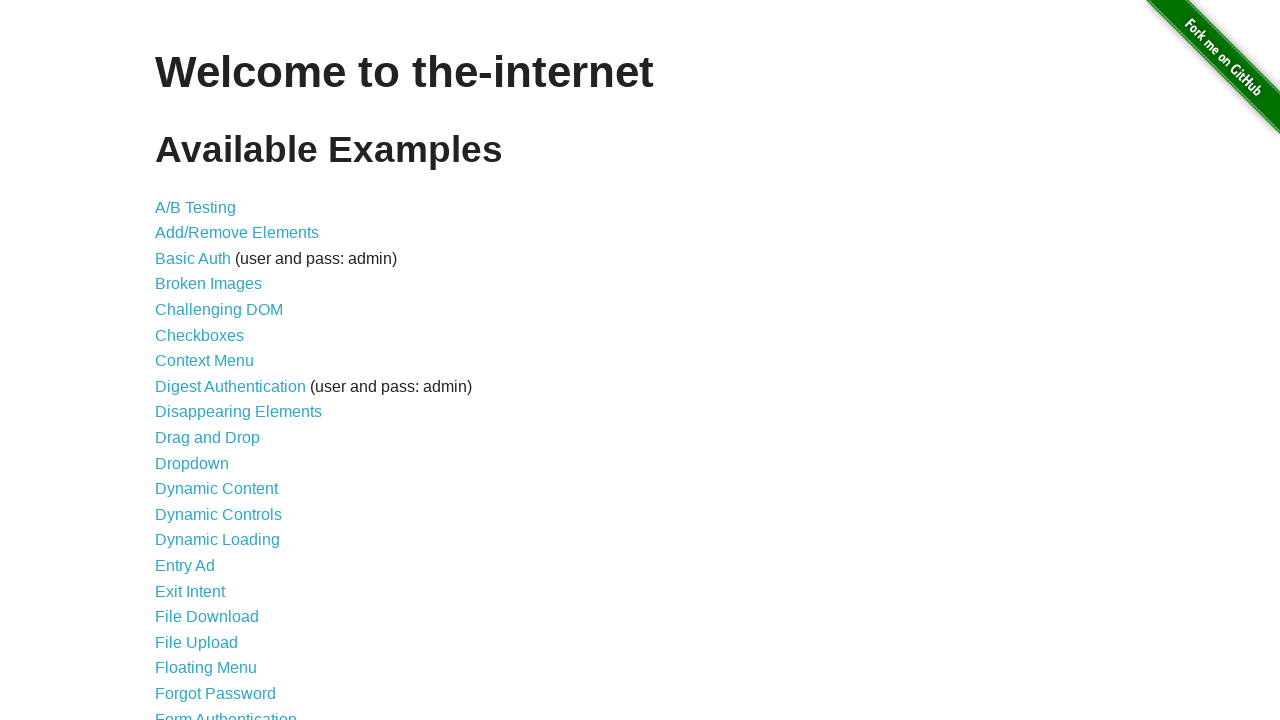

Clicked on Add/Remove Elements link at (237, 233) on a[href='/add_remove_elements/']
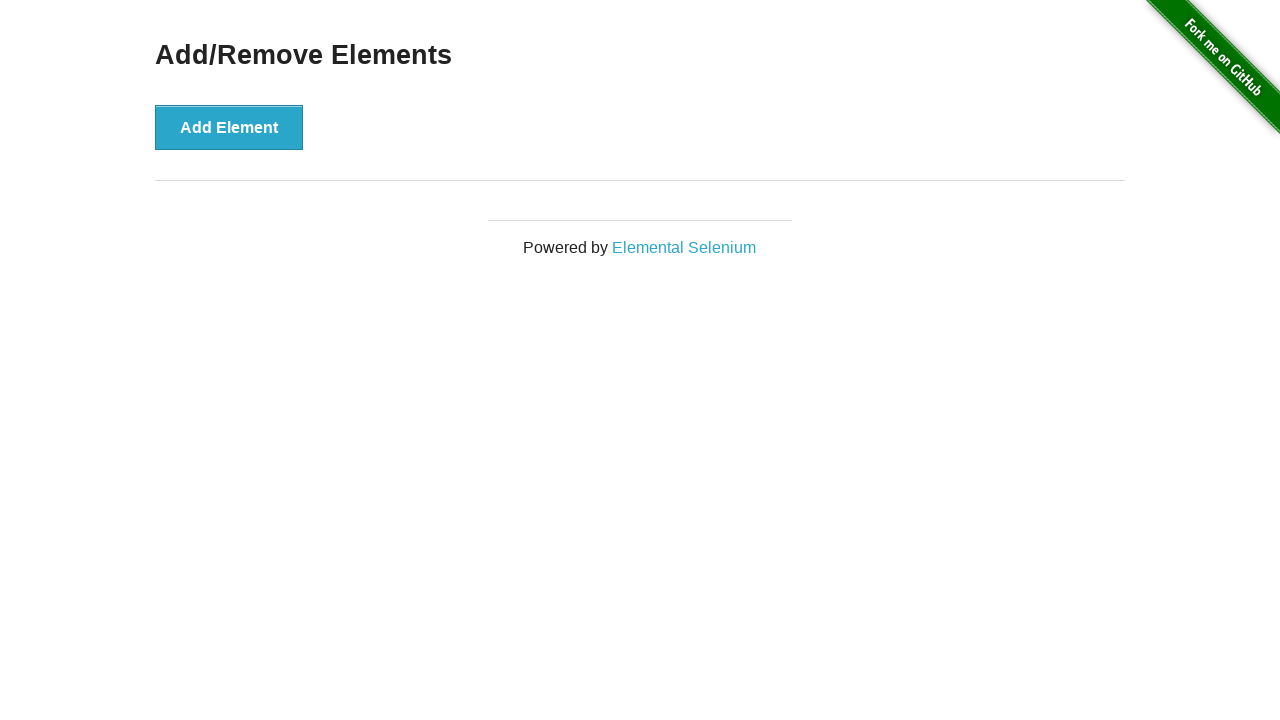

Clicked Add Element button (1st time) at (229, 127) on button[onclick='addElement()']
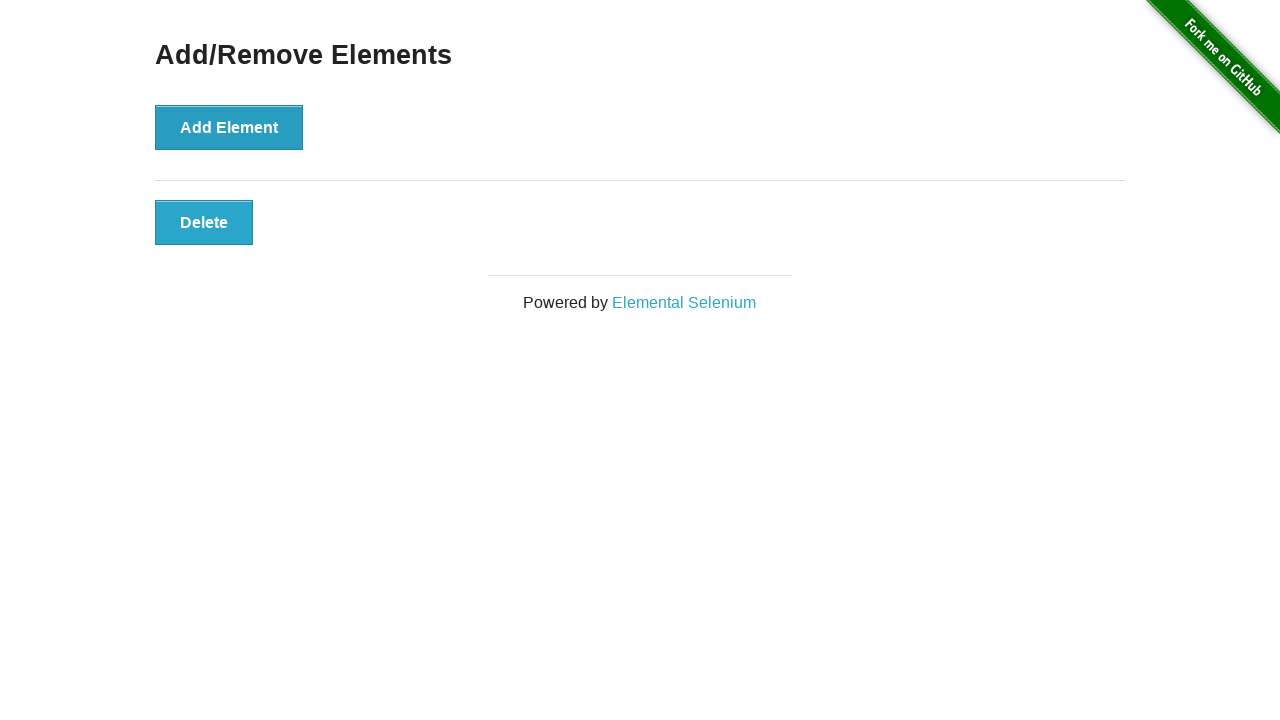

Clicked Add Element button (2nd time) at (229, 127) on button[onclick='addElement()']
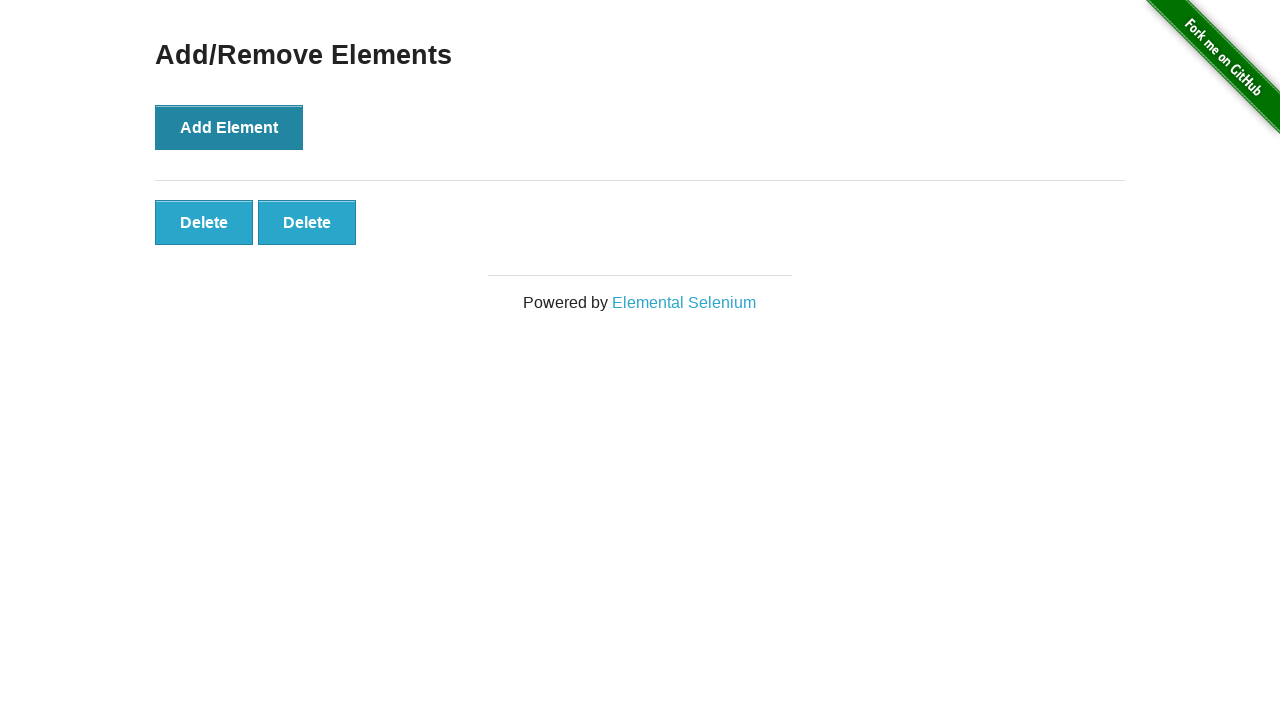

Clicked Add Element button (3rd time) at (229, 127) on button[onclick='addElement()']
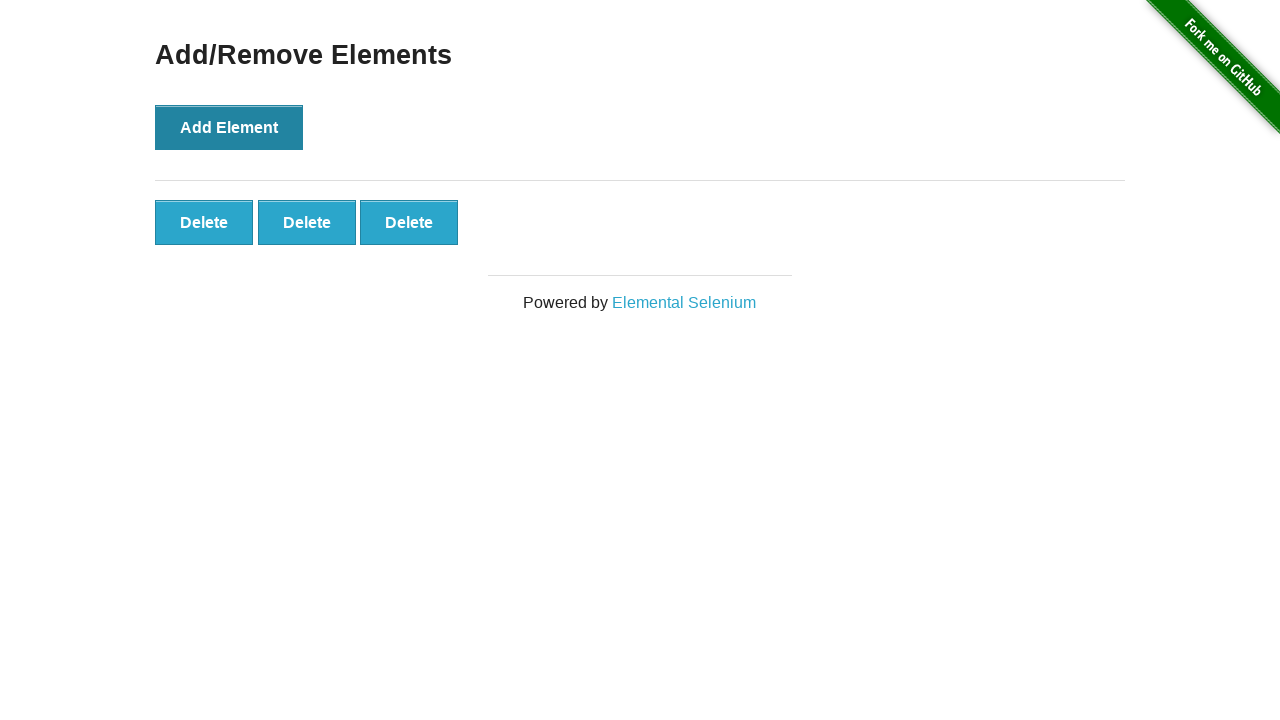

Verified three elements were added by waiting for third element
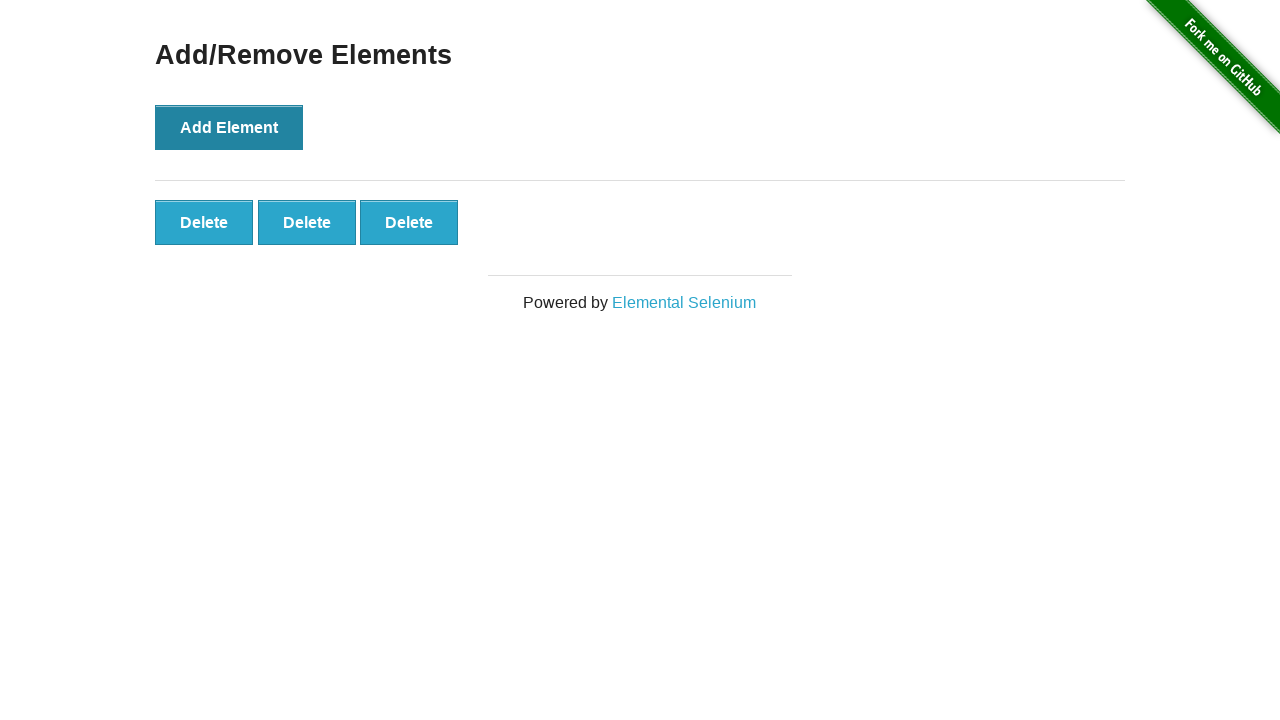

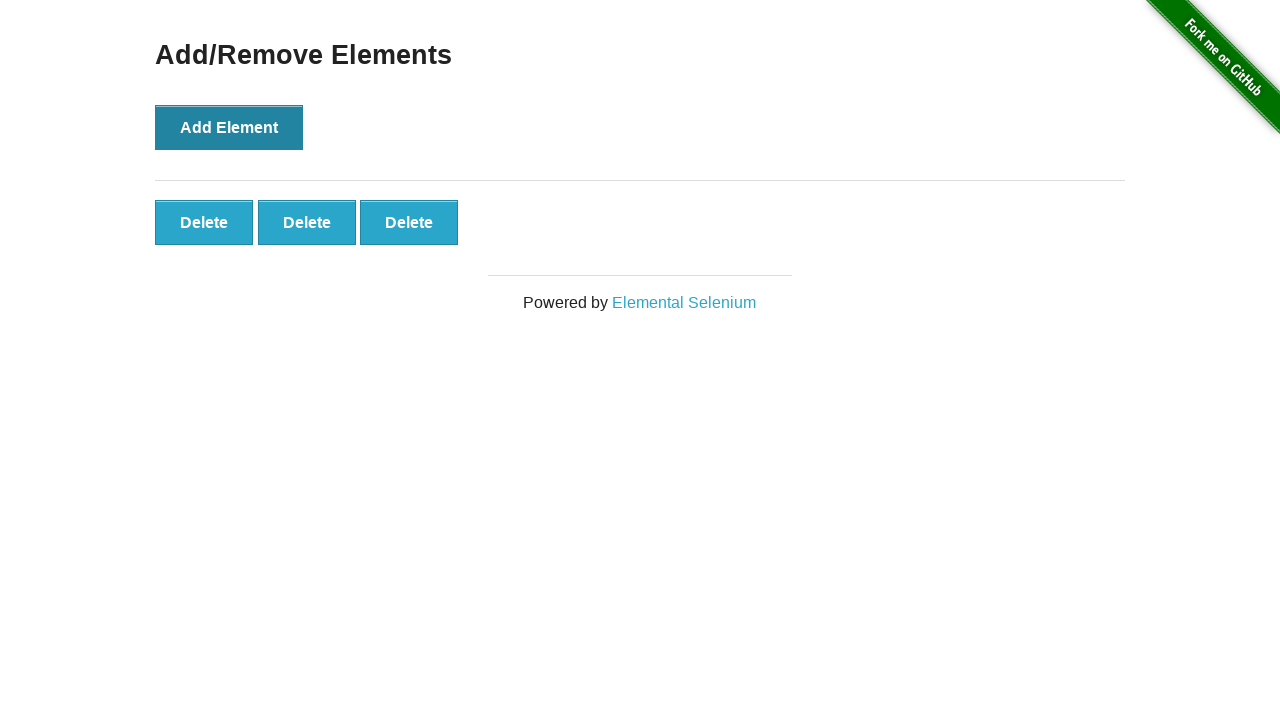